Adds two products (Samsung Galaxy S6 and Nokia Lumia 1520) to the shopping cart

Starting URL: https://www.demoblaze.com/

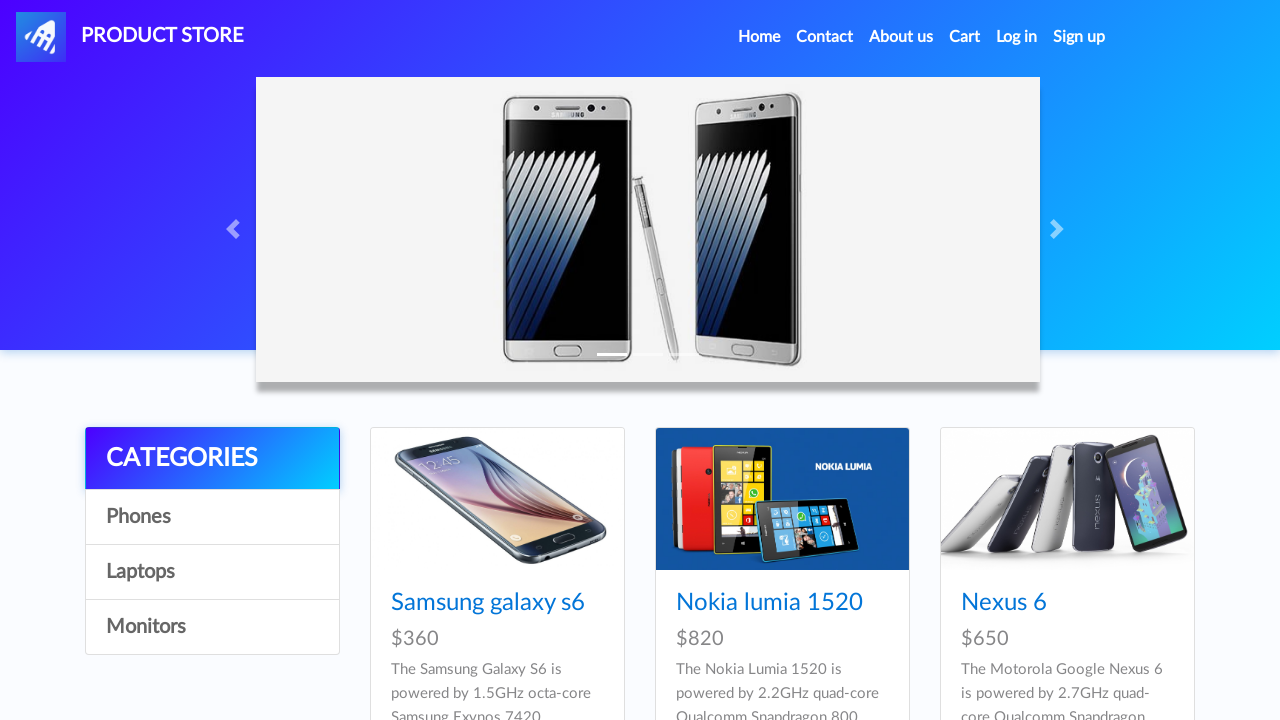

Clicked on Samsung Galaxy S6 product at (488, 603) on xpath=//a[contains(text(),'Samsung galaxy s6')]
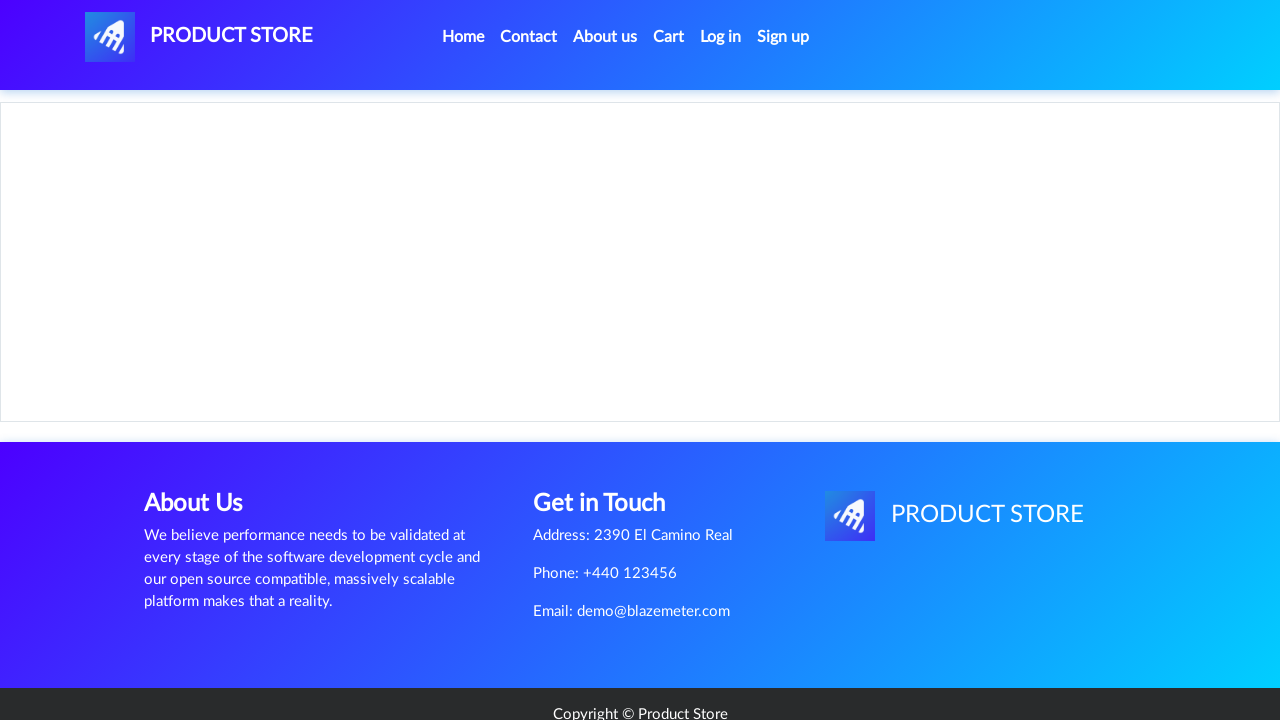

Clicked Add to cart button for Samsung Galaxy S6 at (610, 440) on xpath=//a[contains(text(),'Add to cart')]
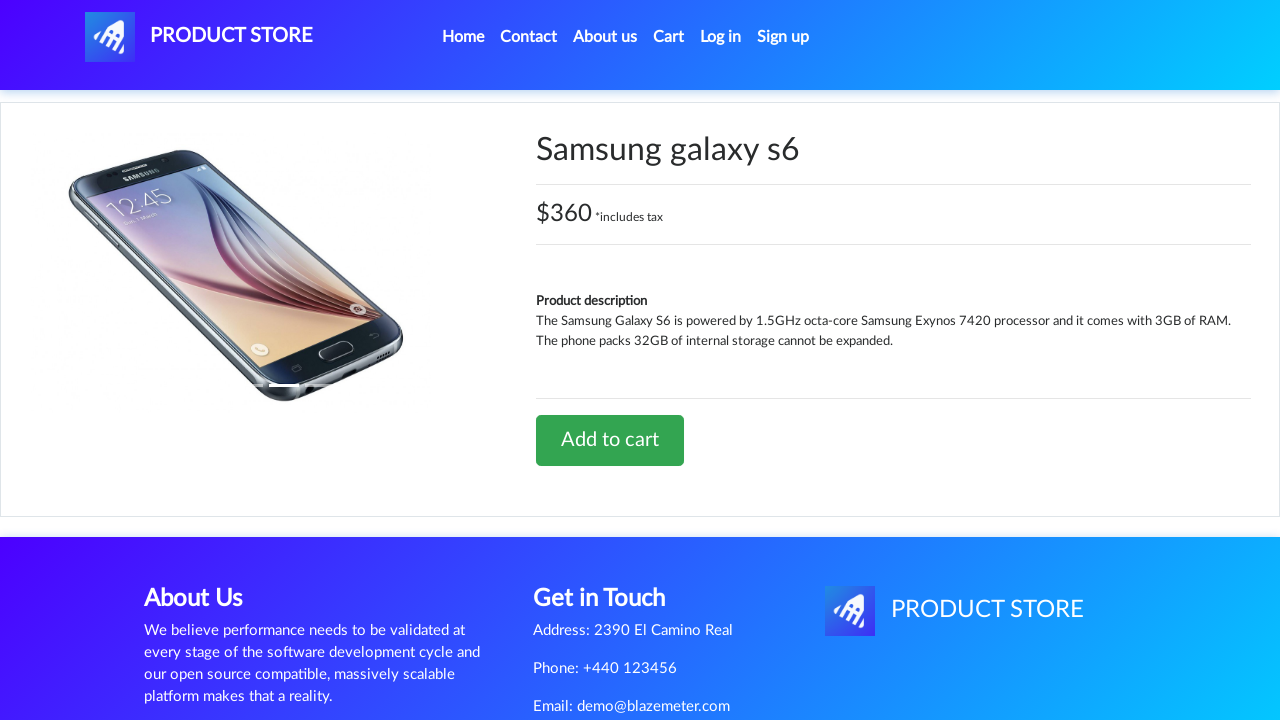

Accepted alert confirmation for Samsung Galaxy S6
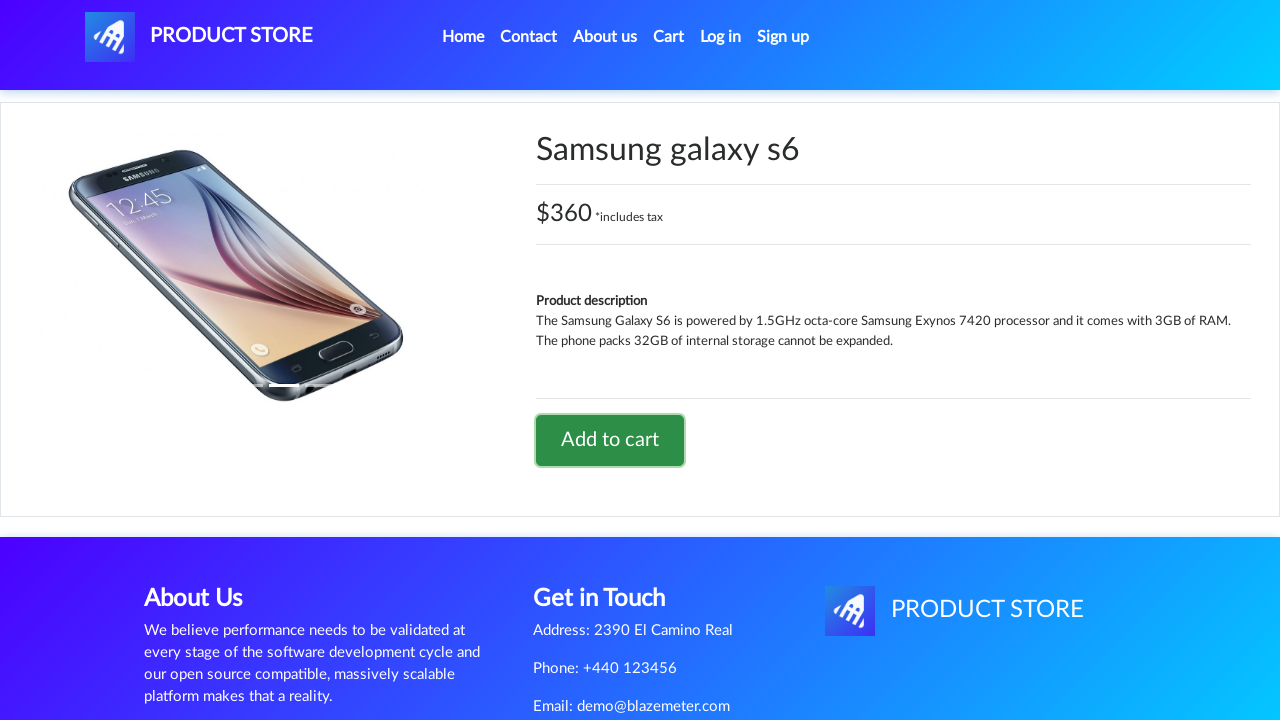

Navigated back to home page at (463, 37) on xpath=//body/nav[1]/div[1]/div[1]/ul[1]/li[1]/a[1]
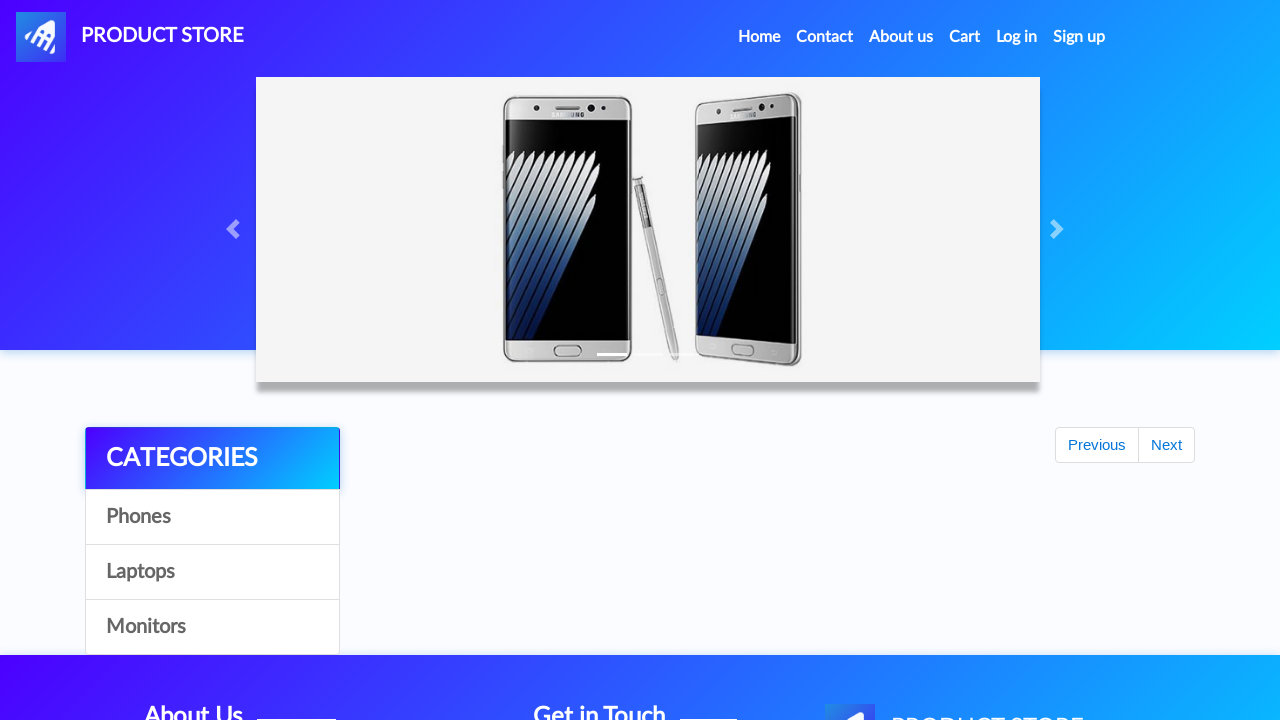

Clicked on Nokia Lumia 1520 product at (769, 603) on xpath=//a[contains(text(),'Nokia lumia 1520')]
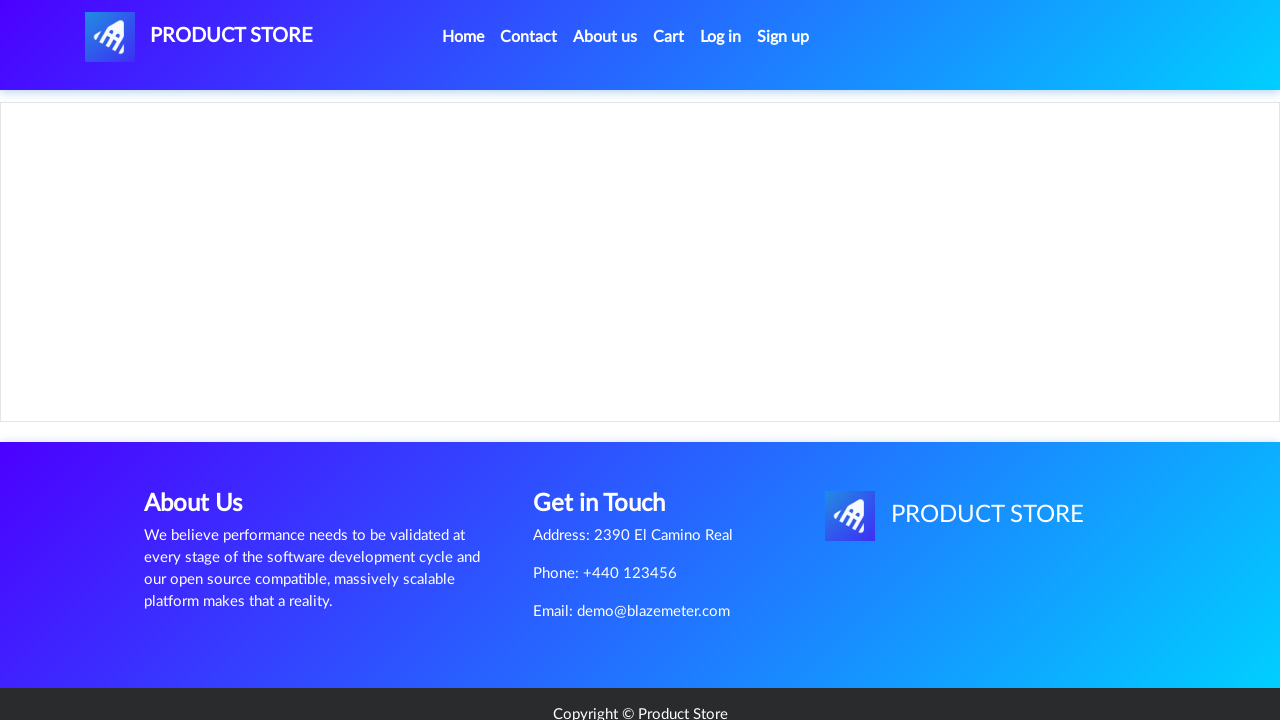

Clicked Add to cart button for Nokia Lumia 1520 at (610, 440) on xpath=//a[contains(text(),'Add to cart')]
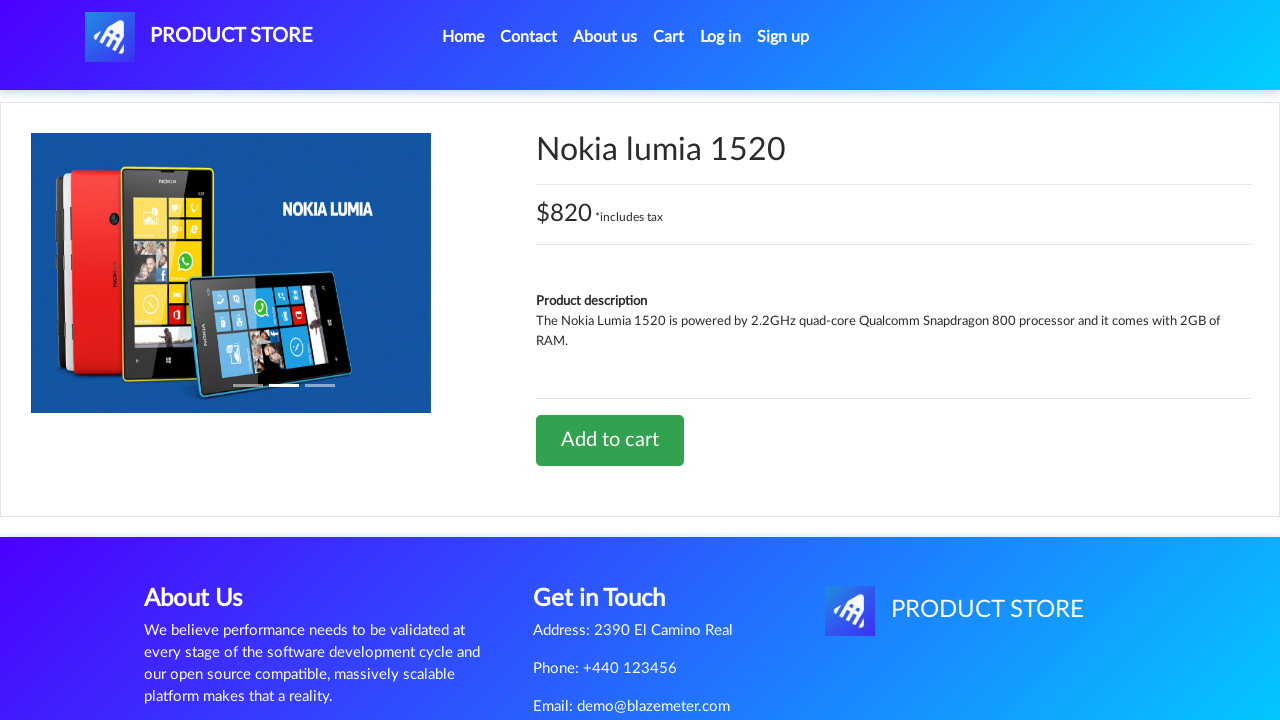

Accepted alert confirmation for Nokia Lumia 1520
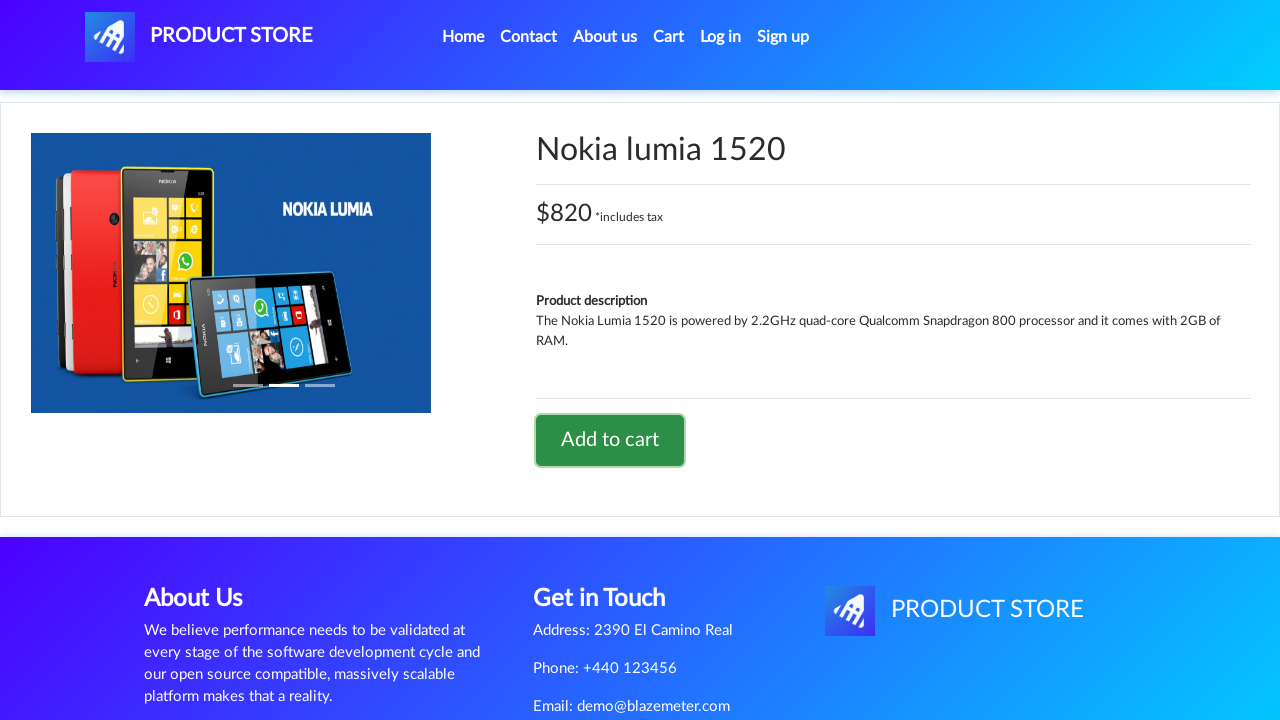

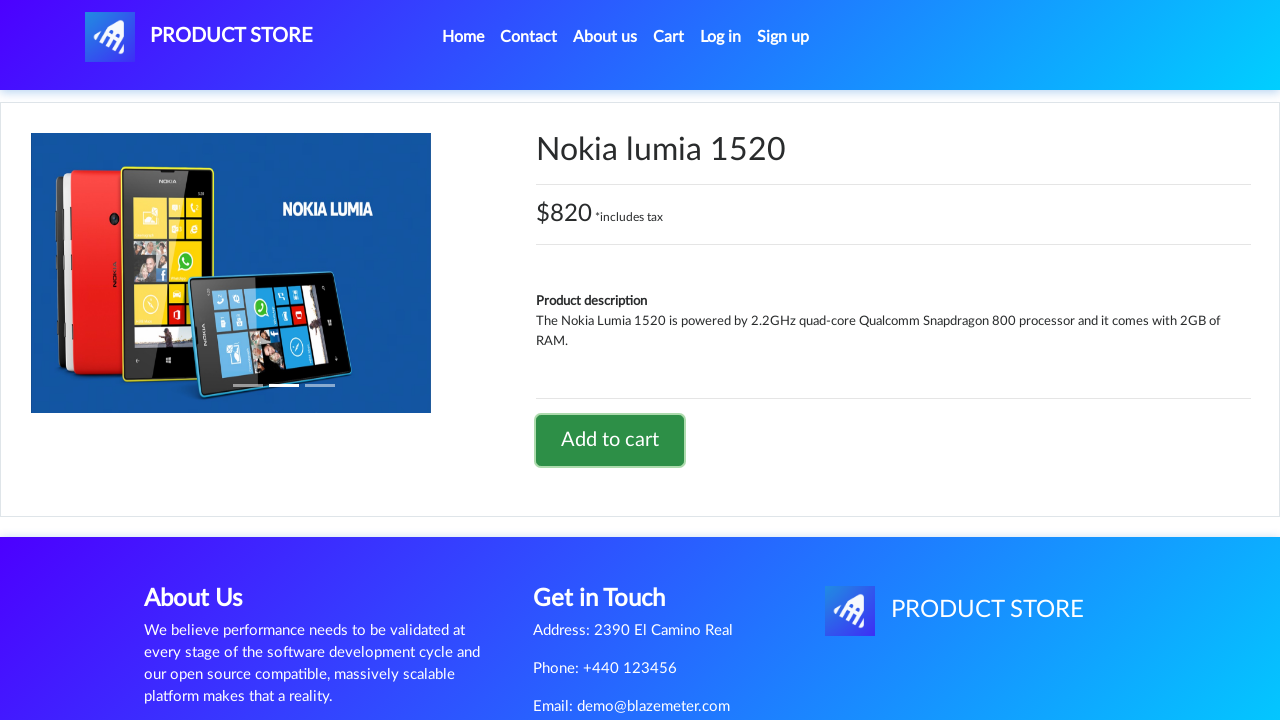